Tests browser window and tab management by opening new tabs and windows, switching between them, and verifying the ability to navigate back to the original tab

Starting URL: https://demoqa.com/browser-windows

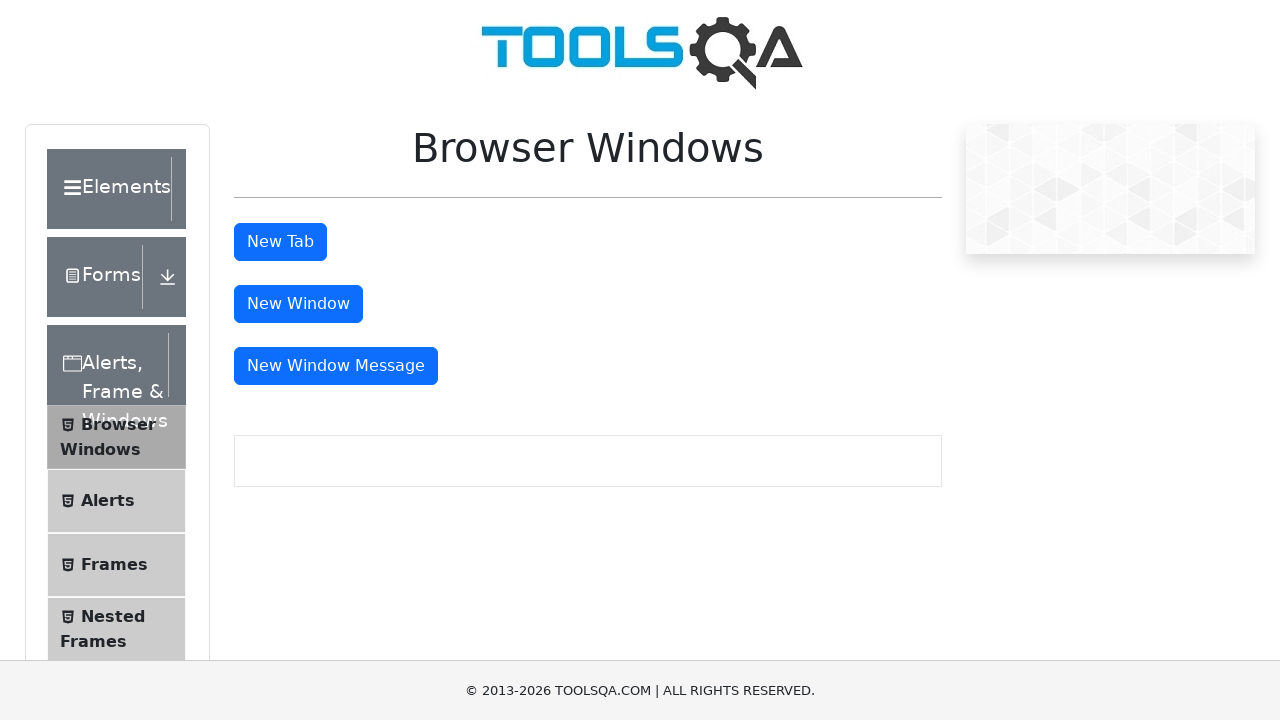

Clicked 'New Tab' button to open a new tab at (280, 242) on xpath=//button[normalize-space()='New Tab']
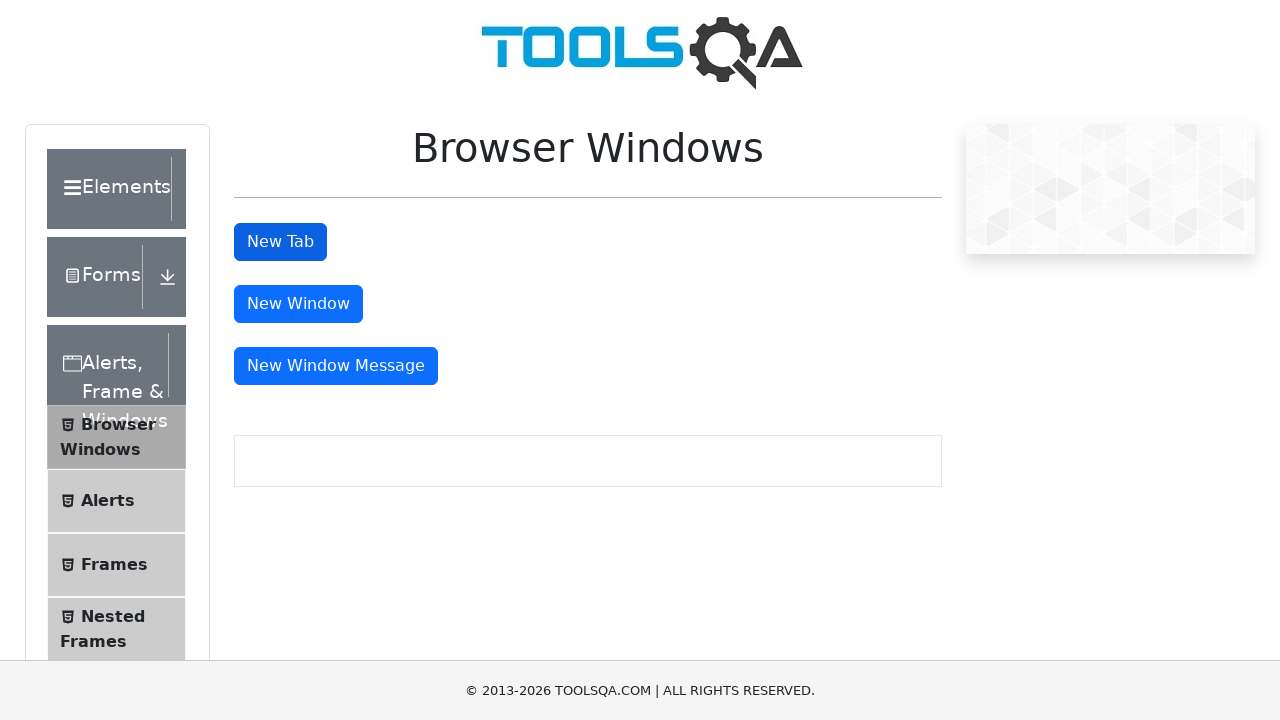

Waited for new tab to open
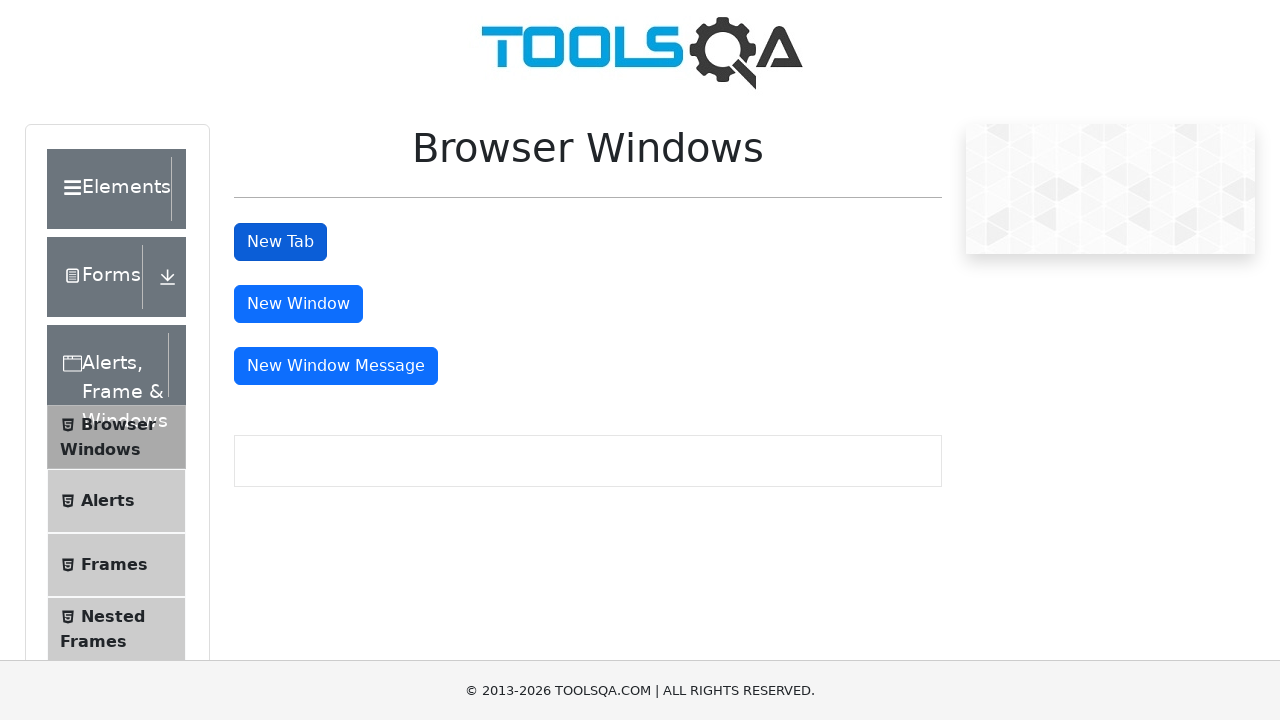

Retrieved all pages (tabs) from context
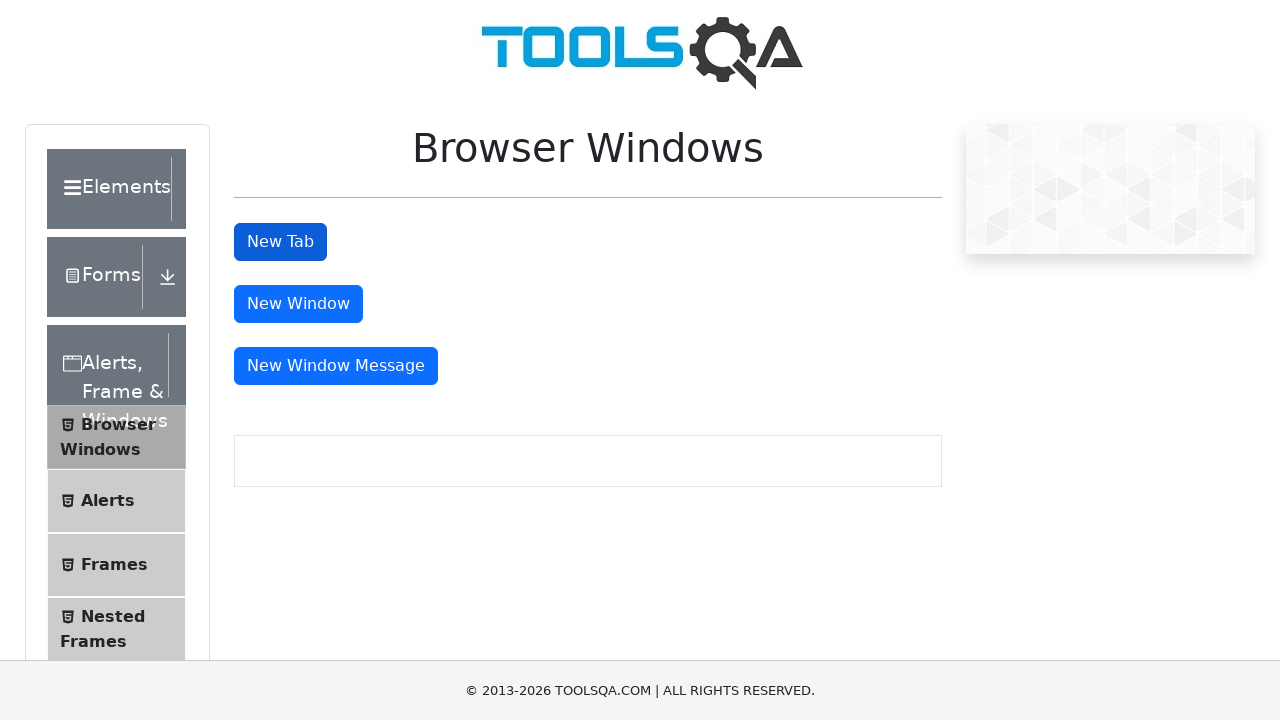

Selected the first tab (home tab) from pages list
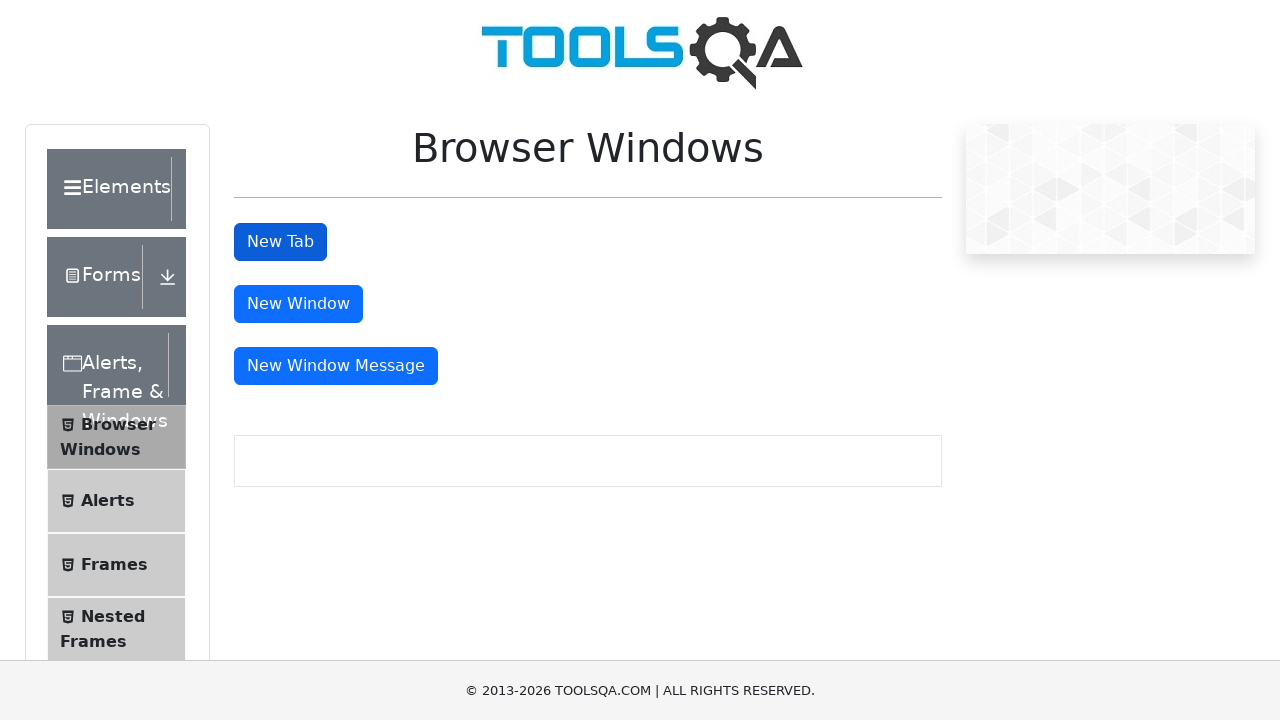

Brought home tab to front
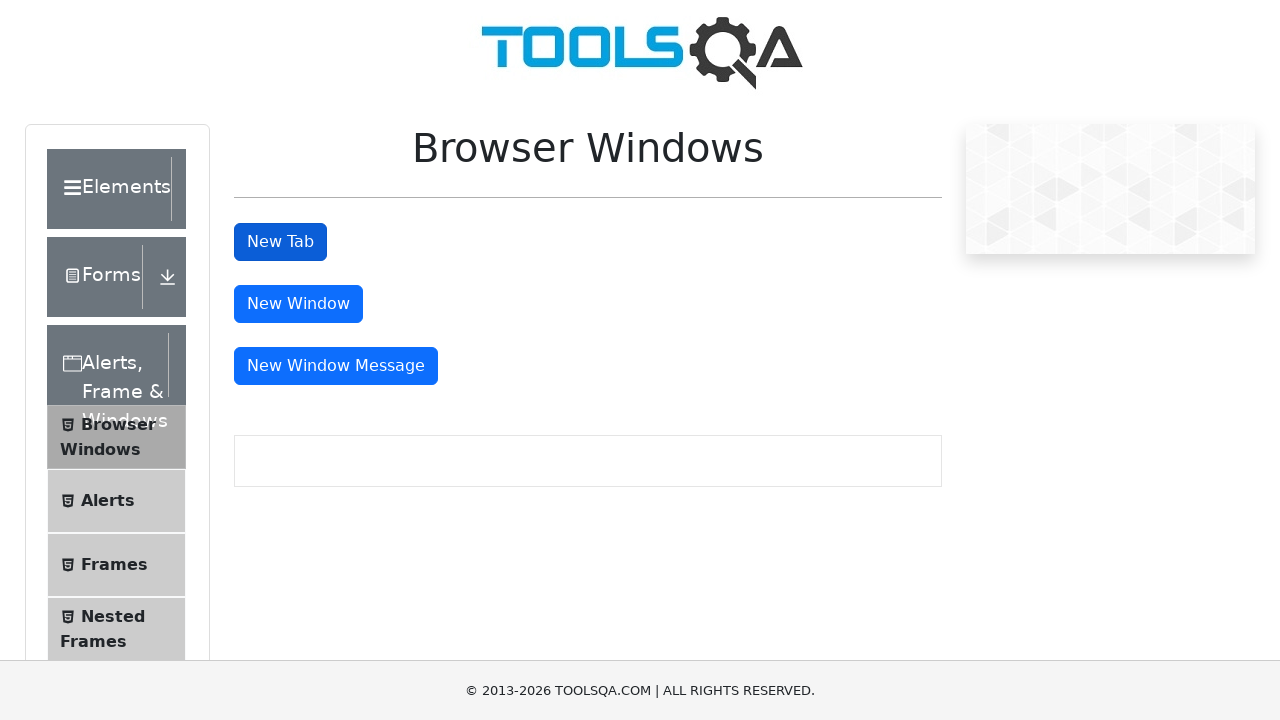

Clicked 'New Window' button to open a new window at (298, 304) on xpath=//button[normalize-space()='New Window']
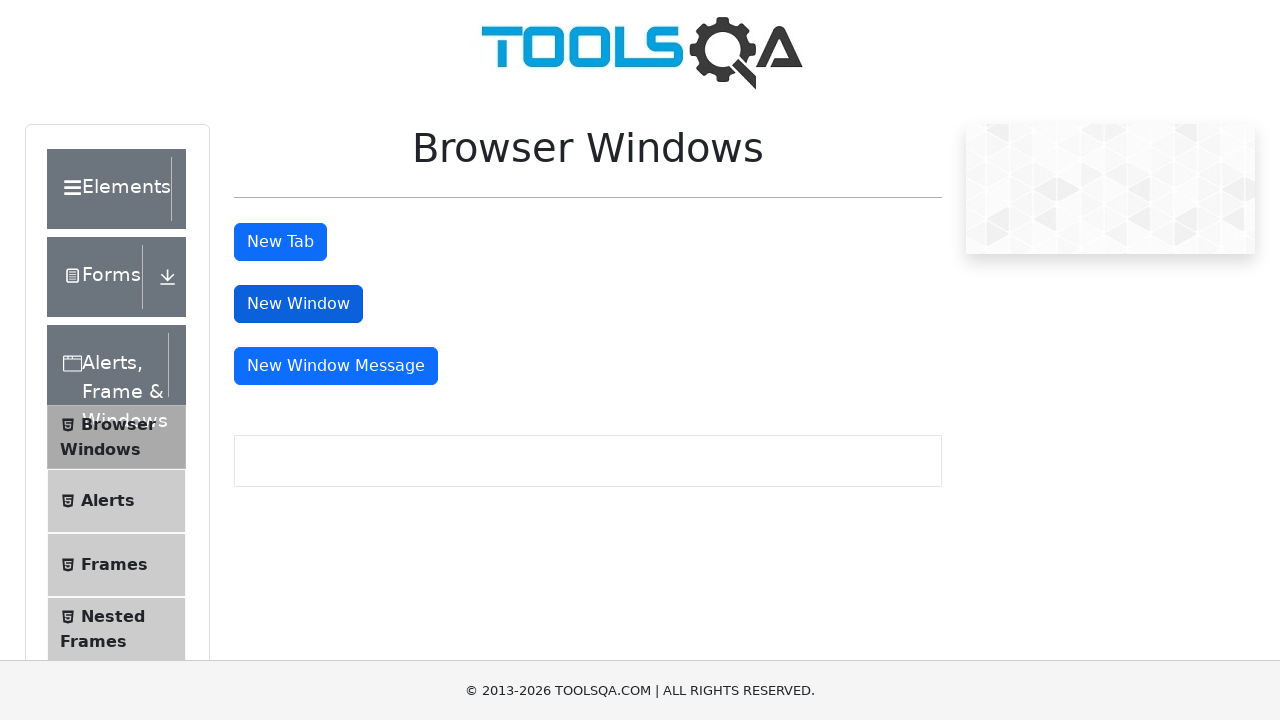

Waited for new window to open
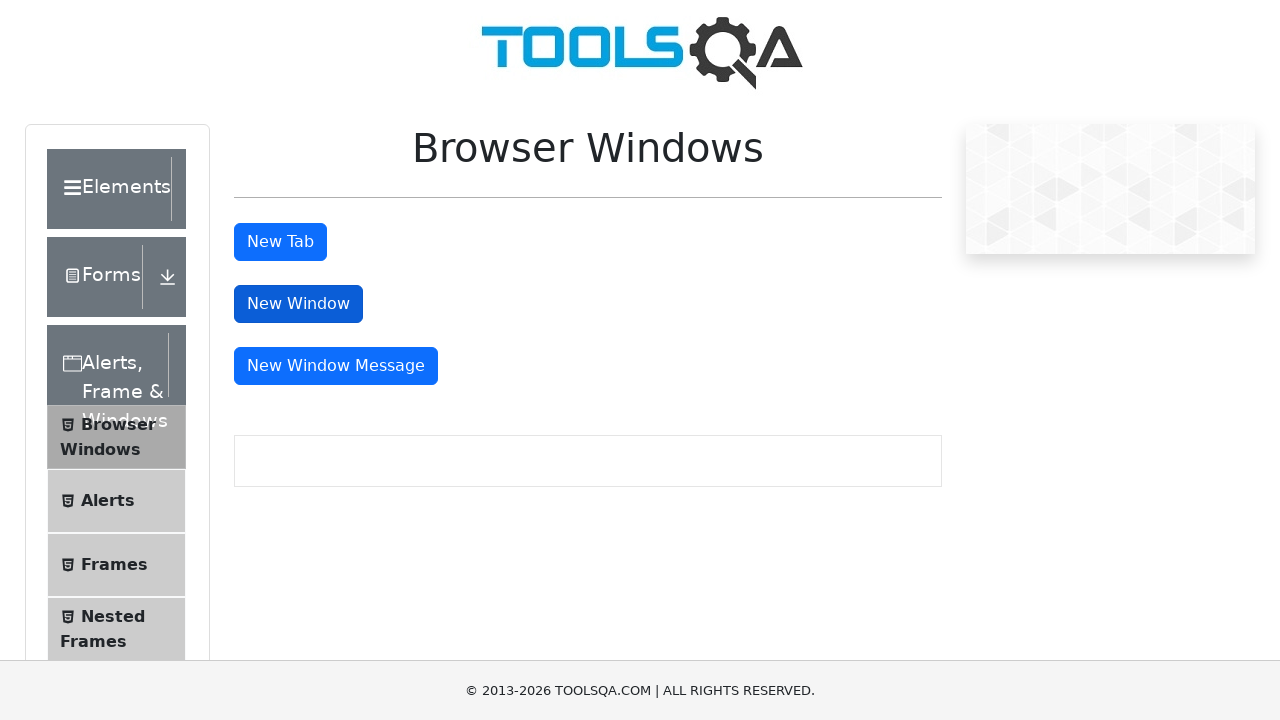

Clicked 'New Window Message' button to open a new window with message at (336, 366) on xpath=//button[normalize-space()='New Window Message']
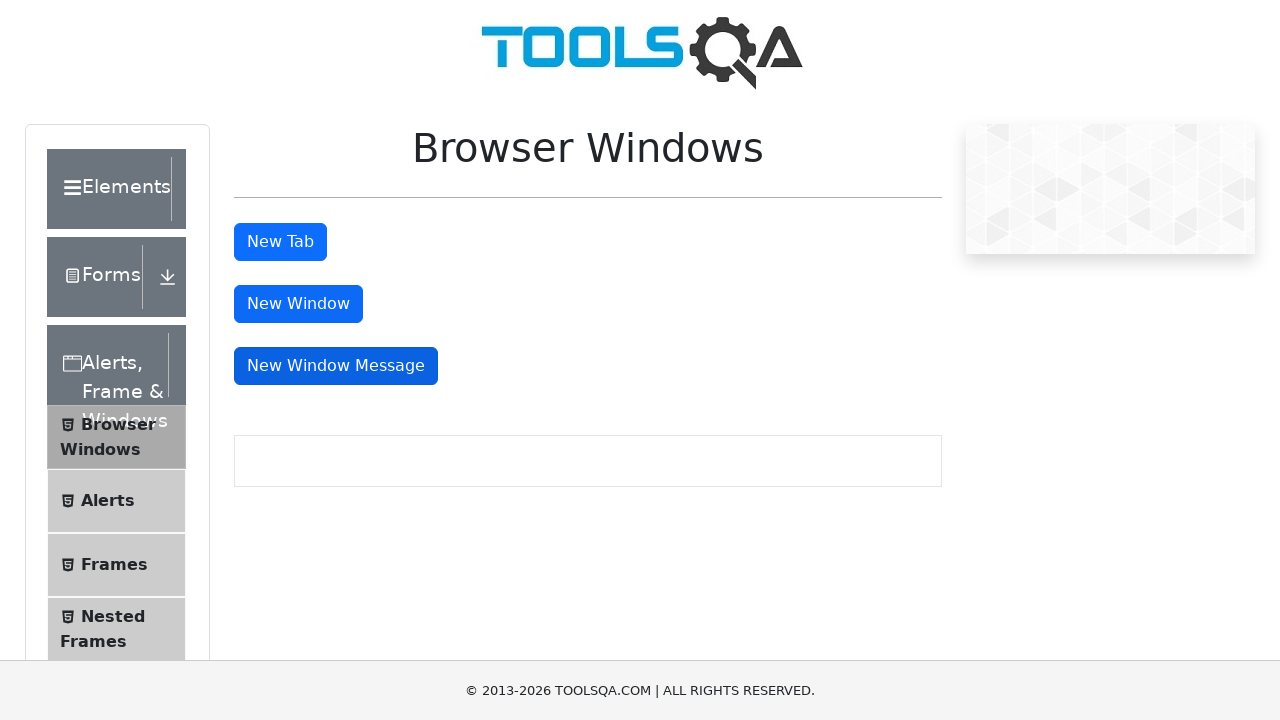

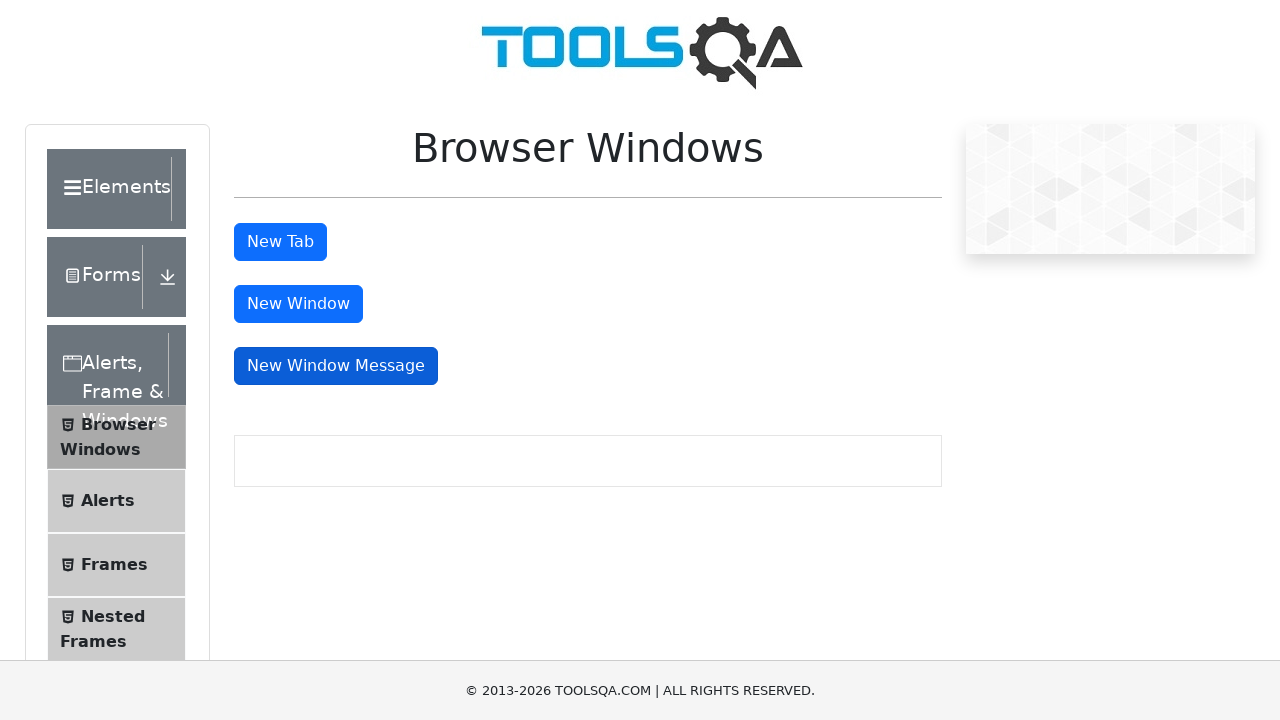